Tests JavaScript prompt dialog by clicking the third button, entering a name in the prompt, accepting it, and verifying the name appears in the result message

Starting URL: https://the-internet.herokuapp.com/javascript_alerts

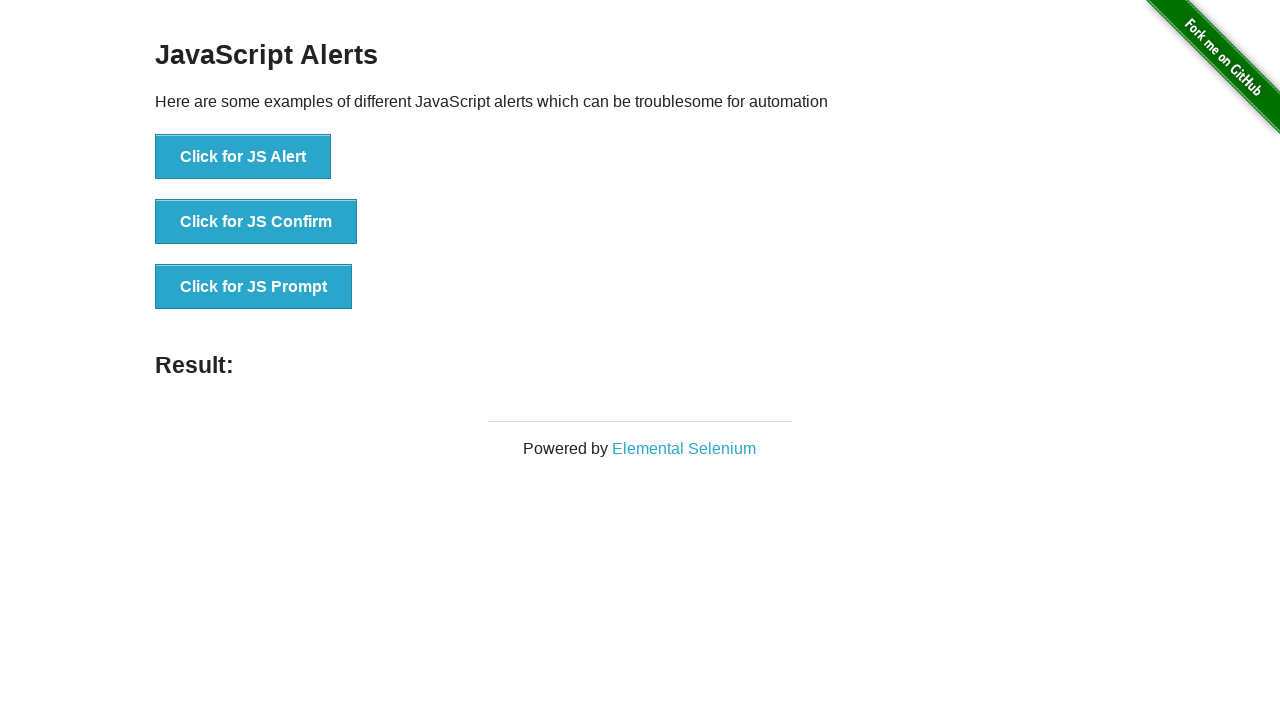

Set up dialog handler to accept prompt with 'Marcus Thompson'
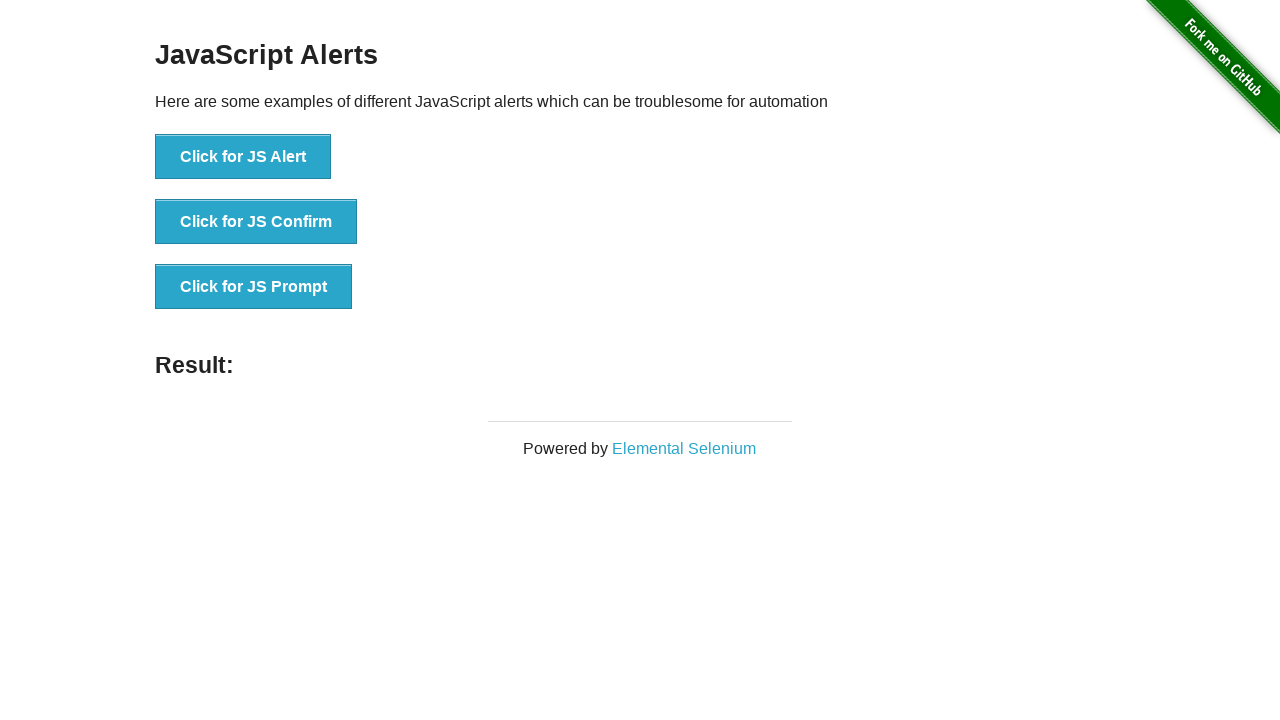

Clicked button to trigger JavaScript prompt dialog at (254, 287) on xpath=//*[text()='Click for JS Prompt']
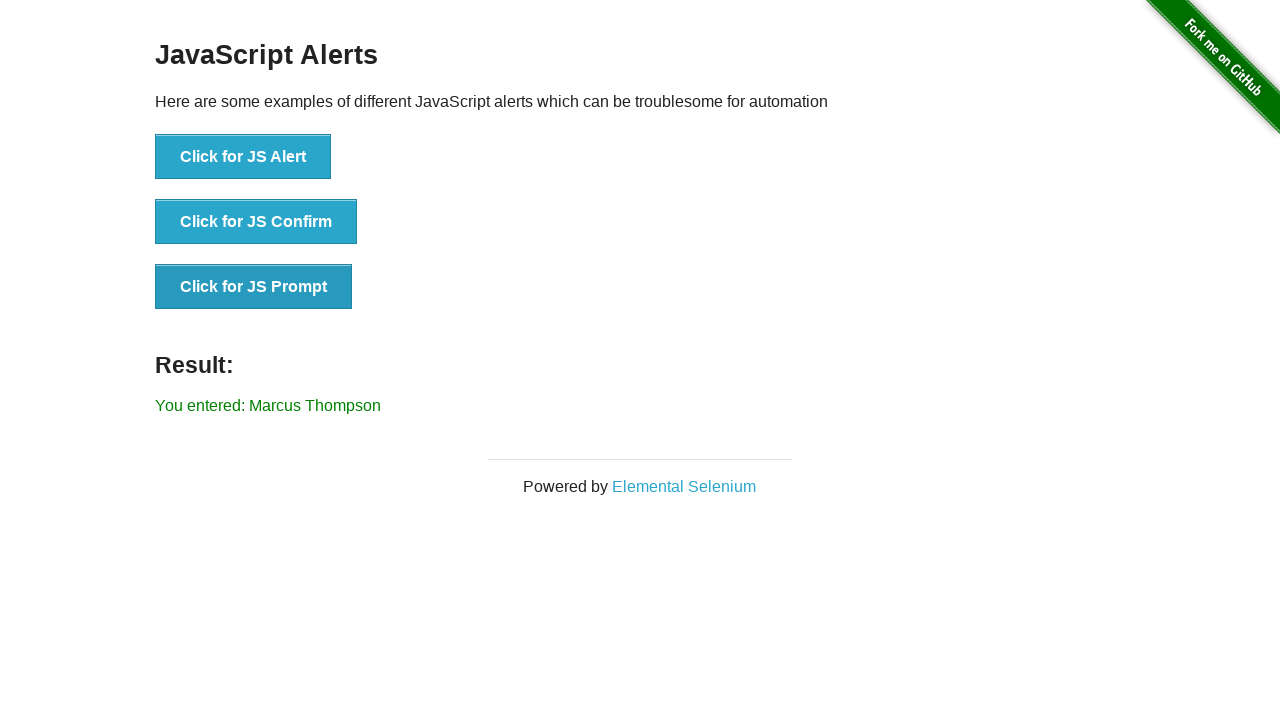

Result message element loaded after prompt dialog was accepted
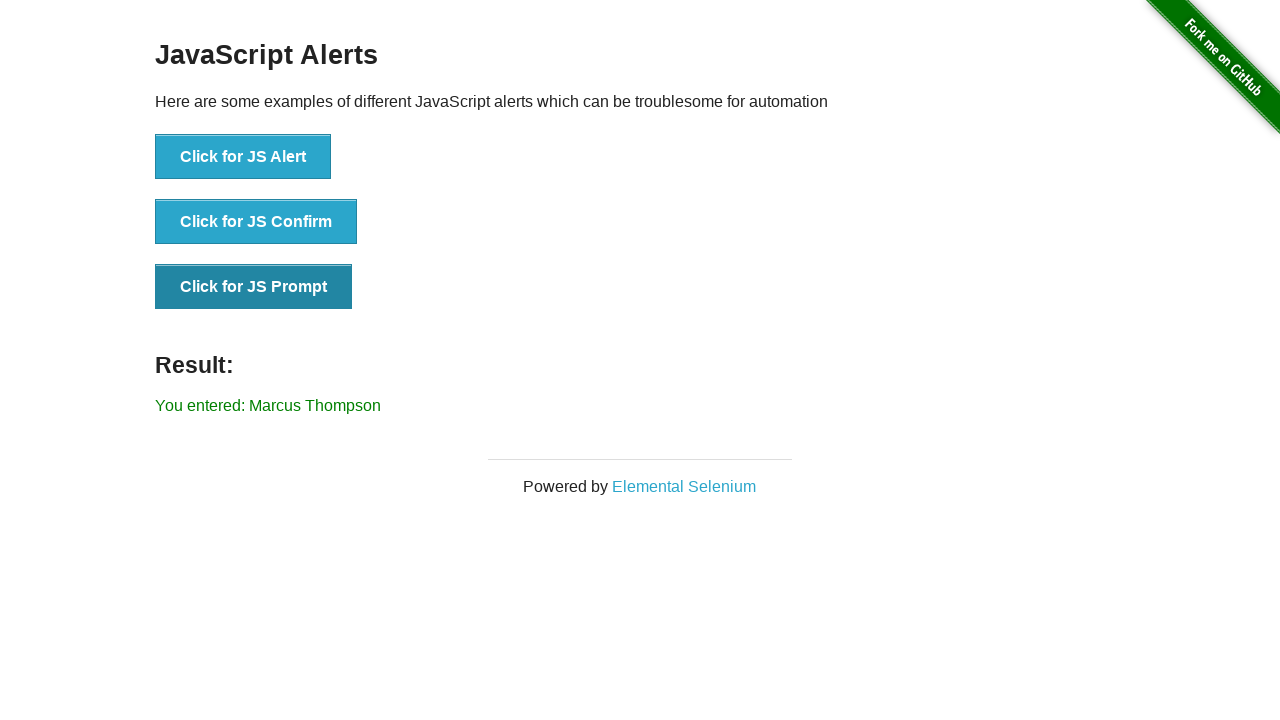

Retrieved result text content
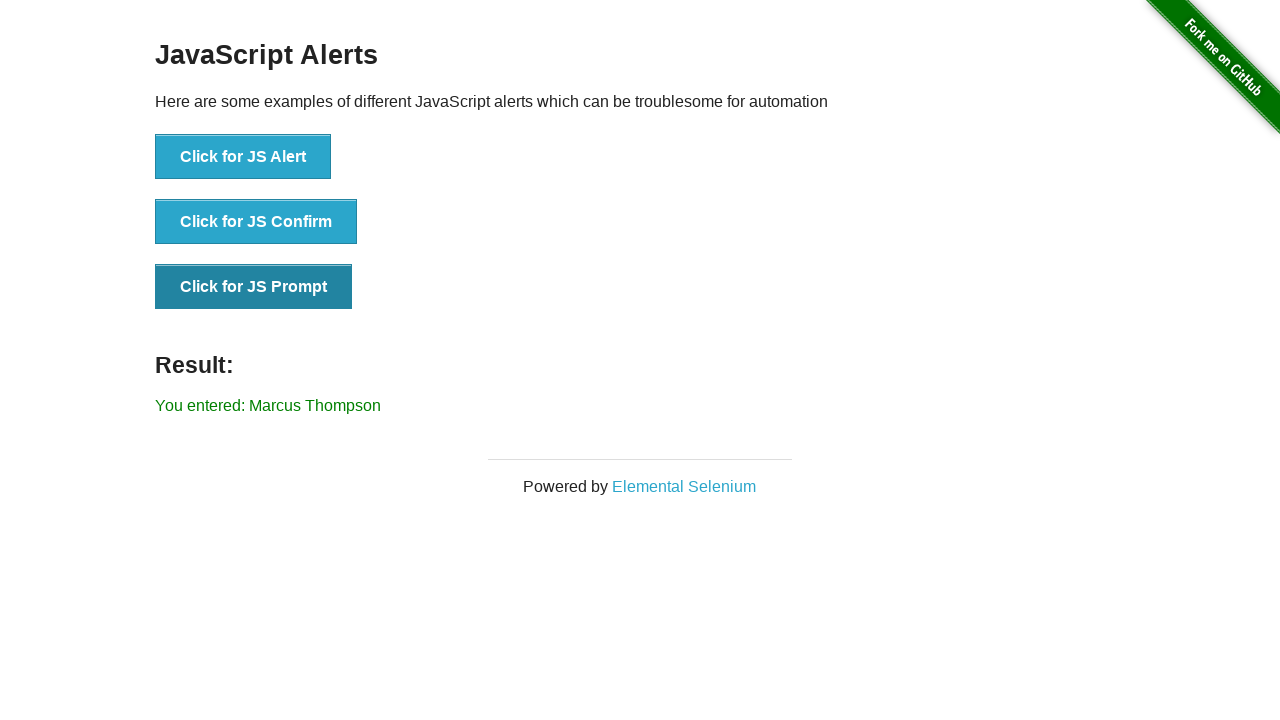

Verified 'Marcus Thompson' appears in result message
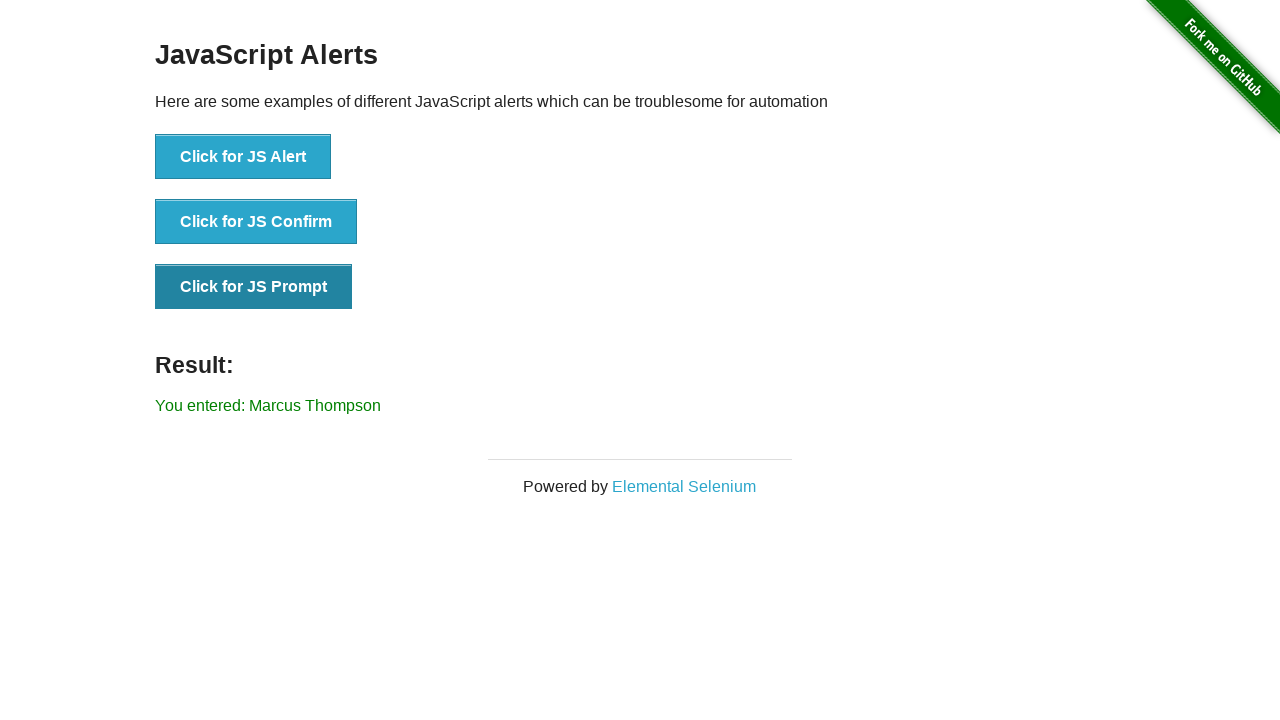

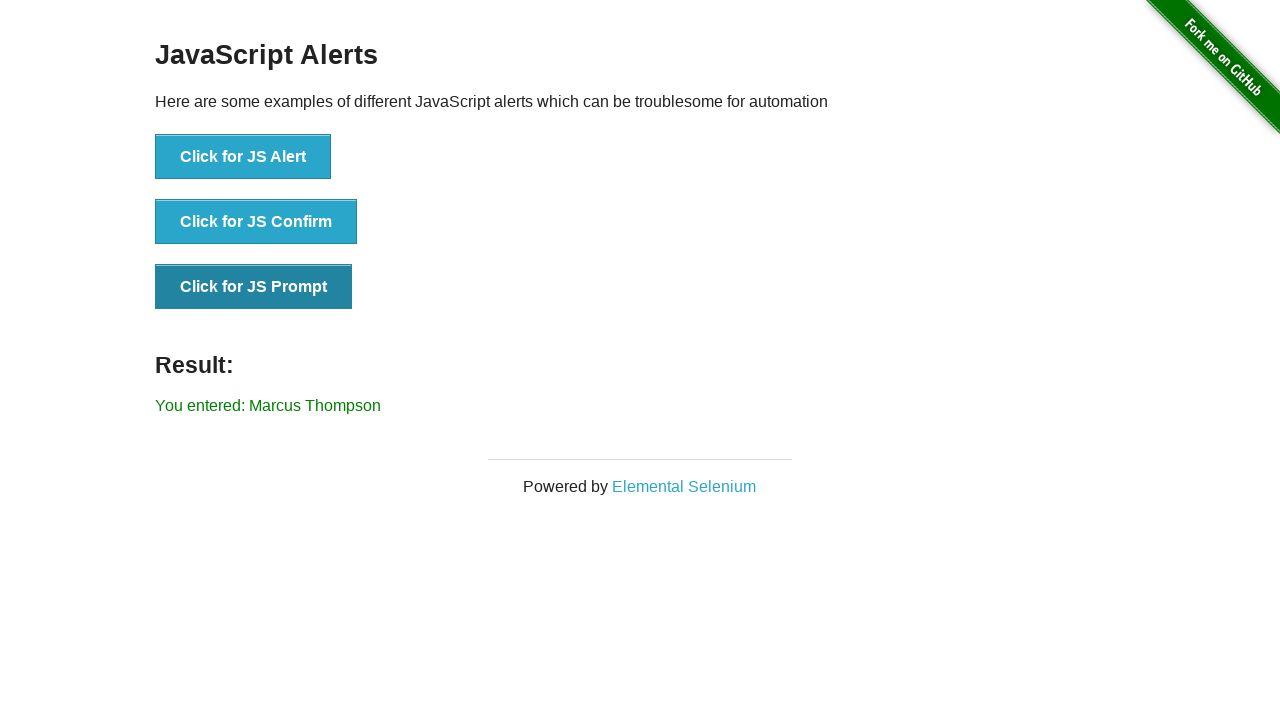